Navigates to WebdriverIO homepage and verifies elements are visible in viewport

Starting URL: https://webdriver.io

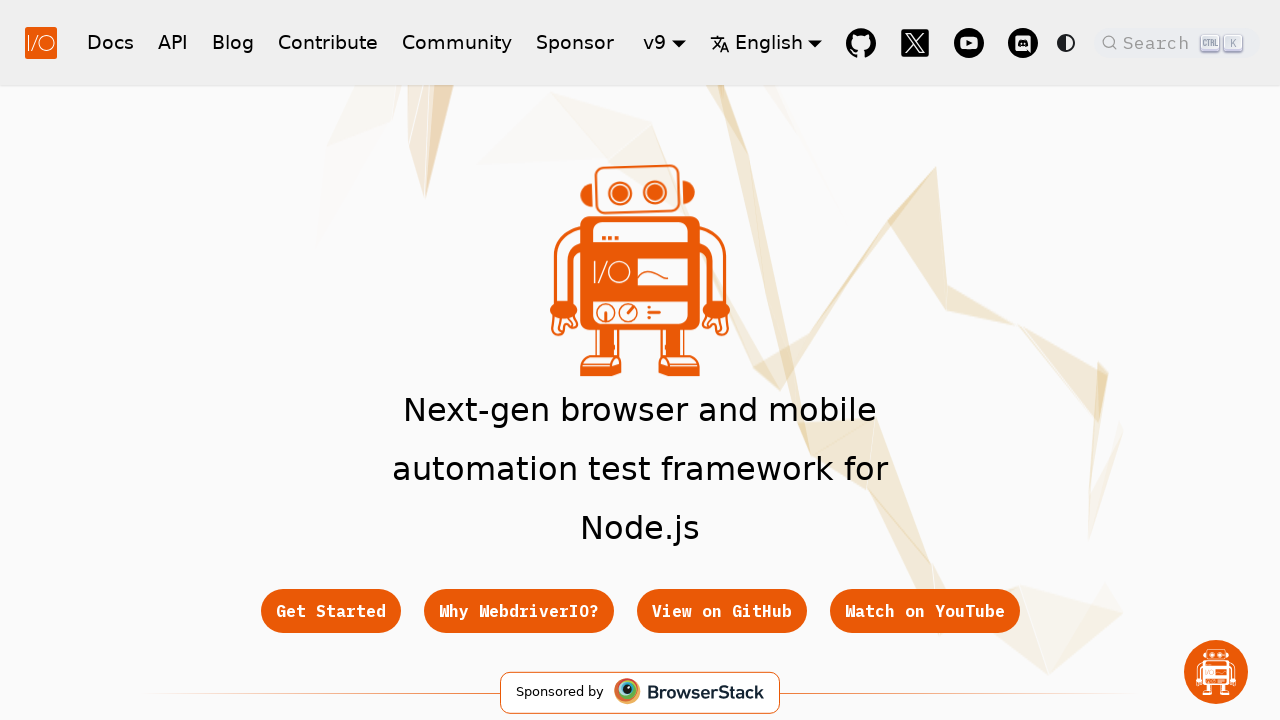

Waited for Get Started button to be visible in viewport
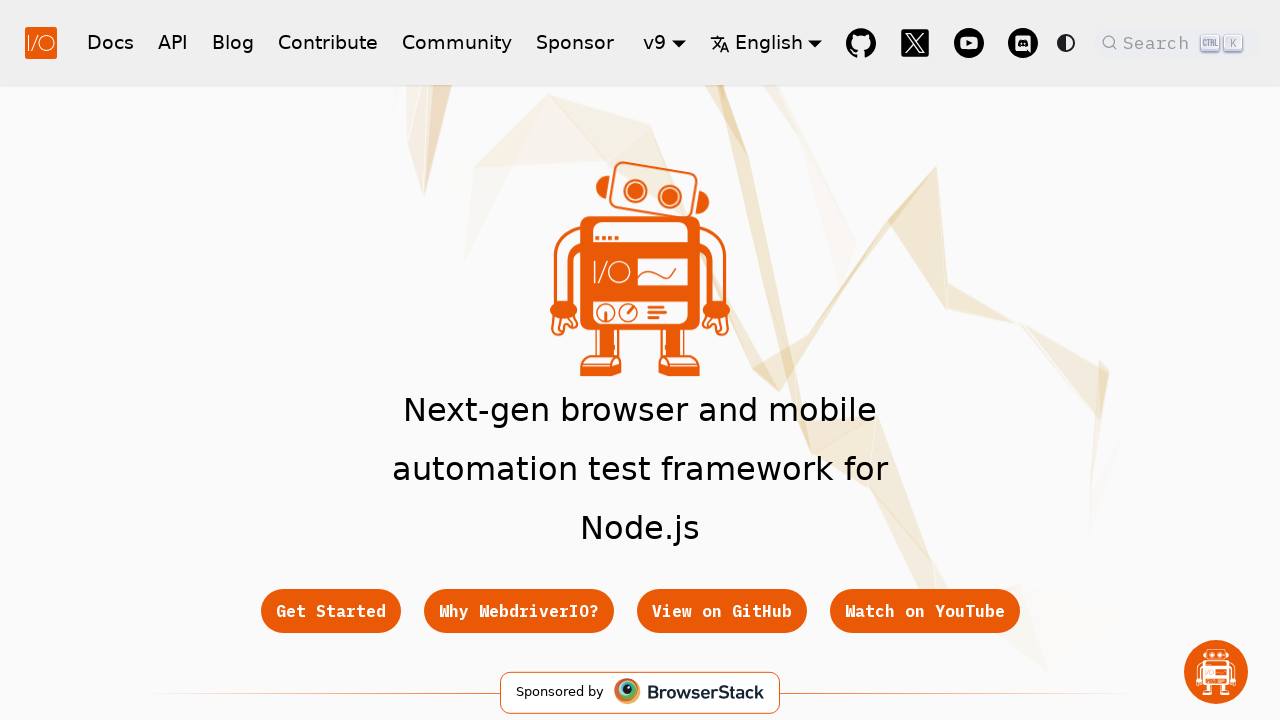

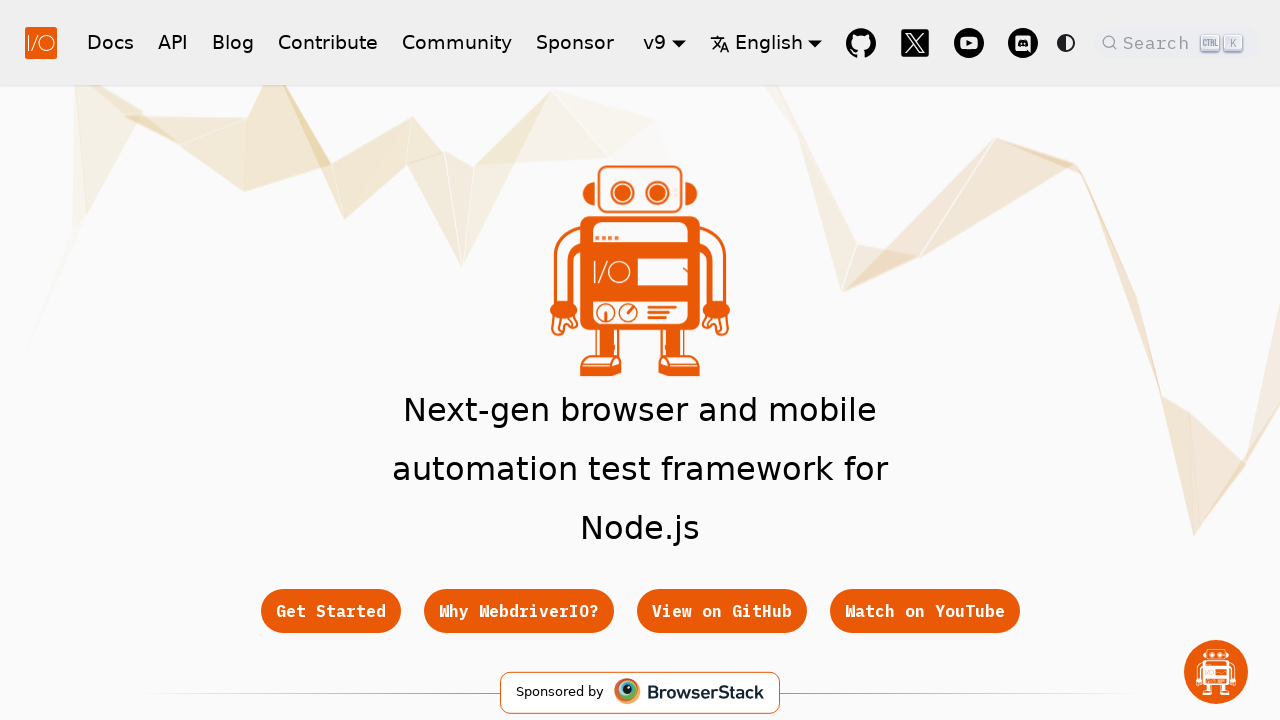